Tests HSBC fund screener by selecting "Speculative - 5" risk level, performing a search, navigating to the Holdings tab, clicking the "Top 5 equity sector" subtab, and sorting by Fund column.

Starting URL: https://investments3.personal-banking.hsbc.com.hk/public/utb/en-gb/fundScreener

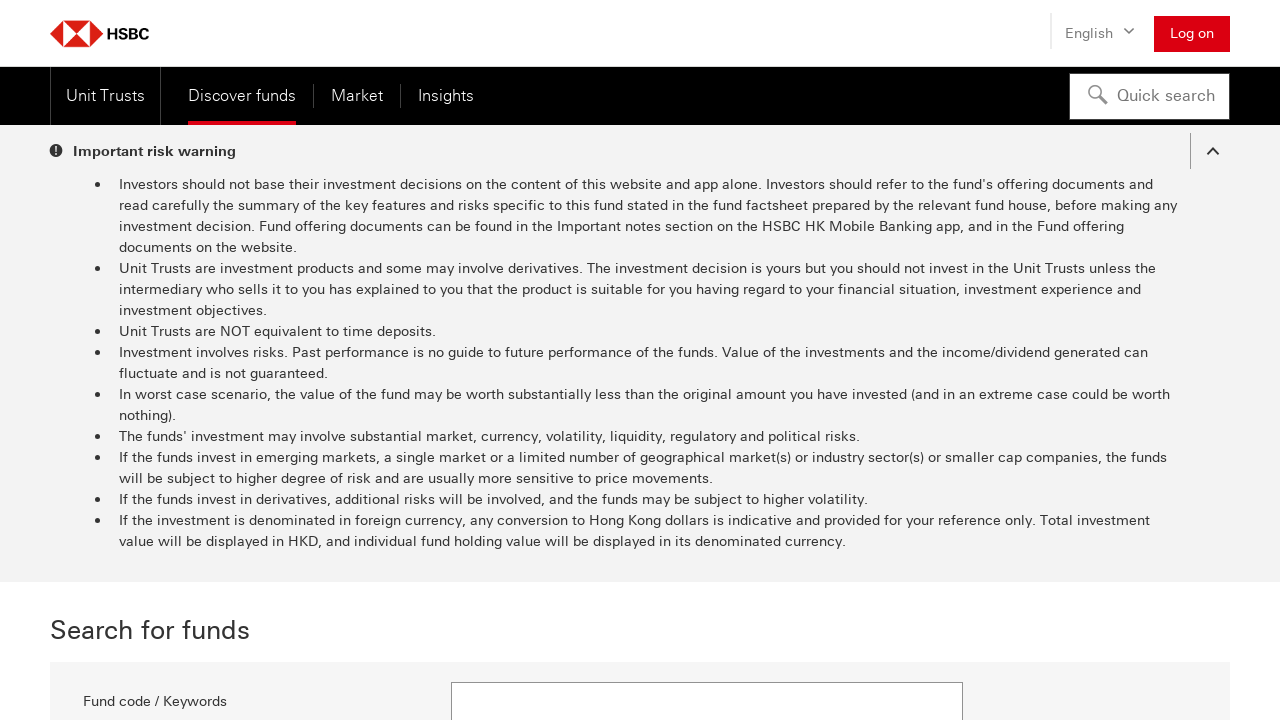

Risk level dropdown element appeared
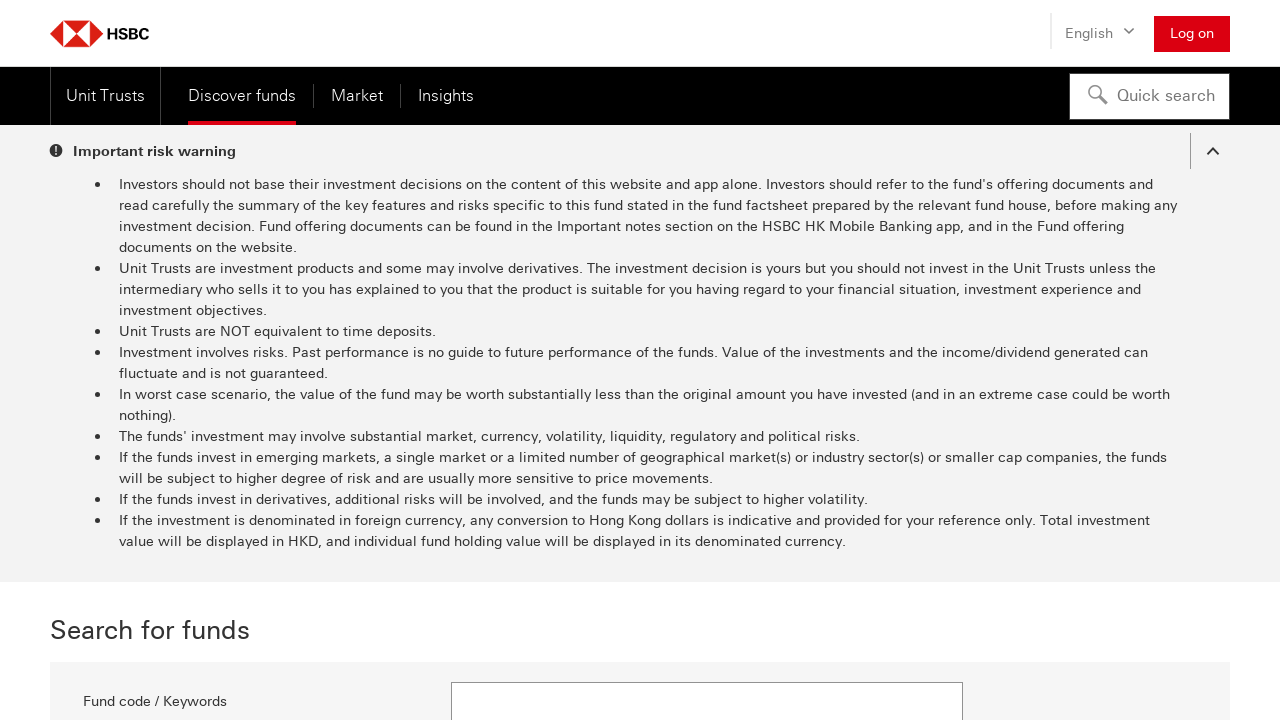

Clicked risk level dropdown to open options at (707, 360) on #dropdown-riskLevel
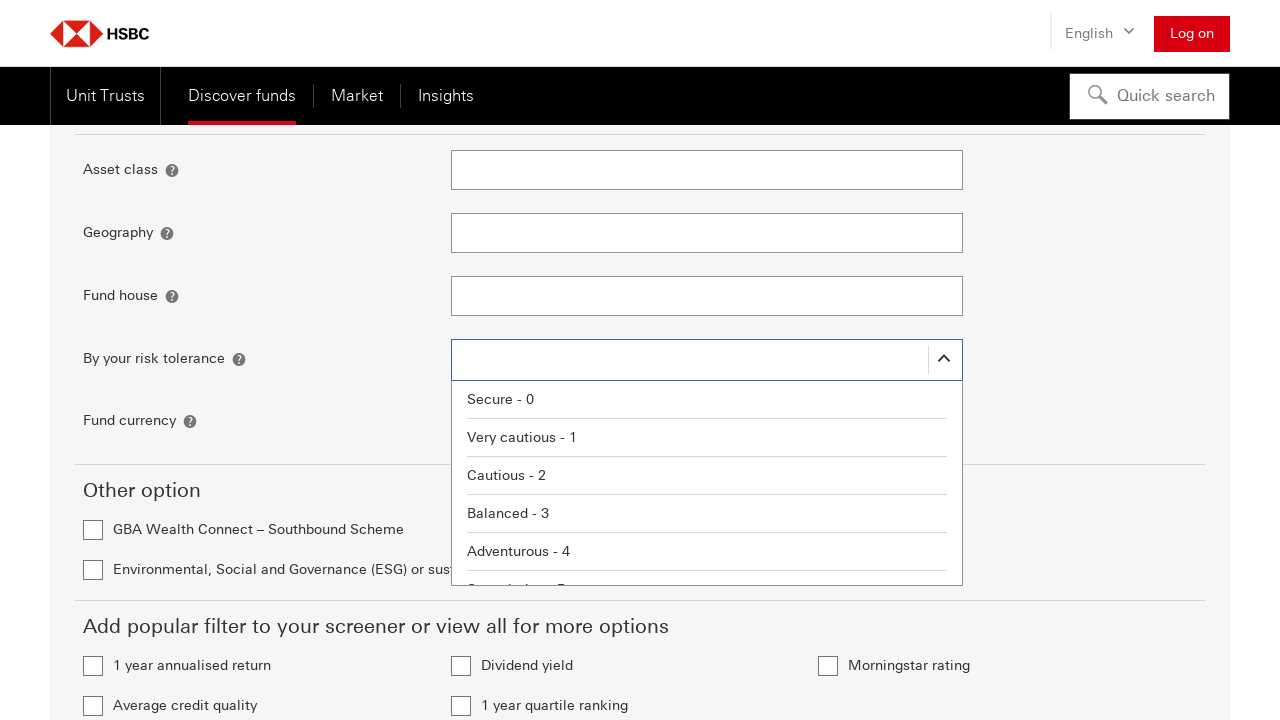

Waited for dropdown animation
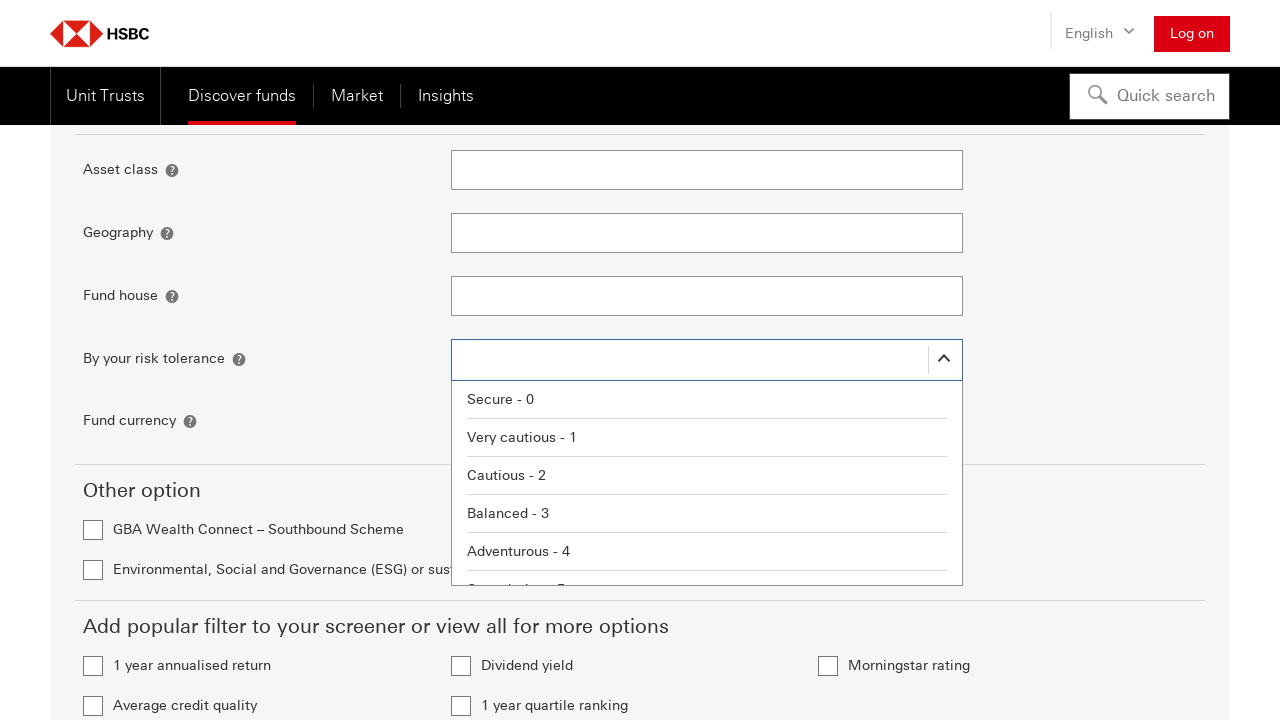

Speculative - 5 option appeared in dropdown
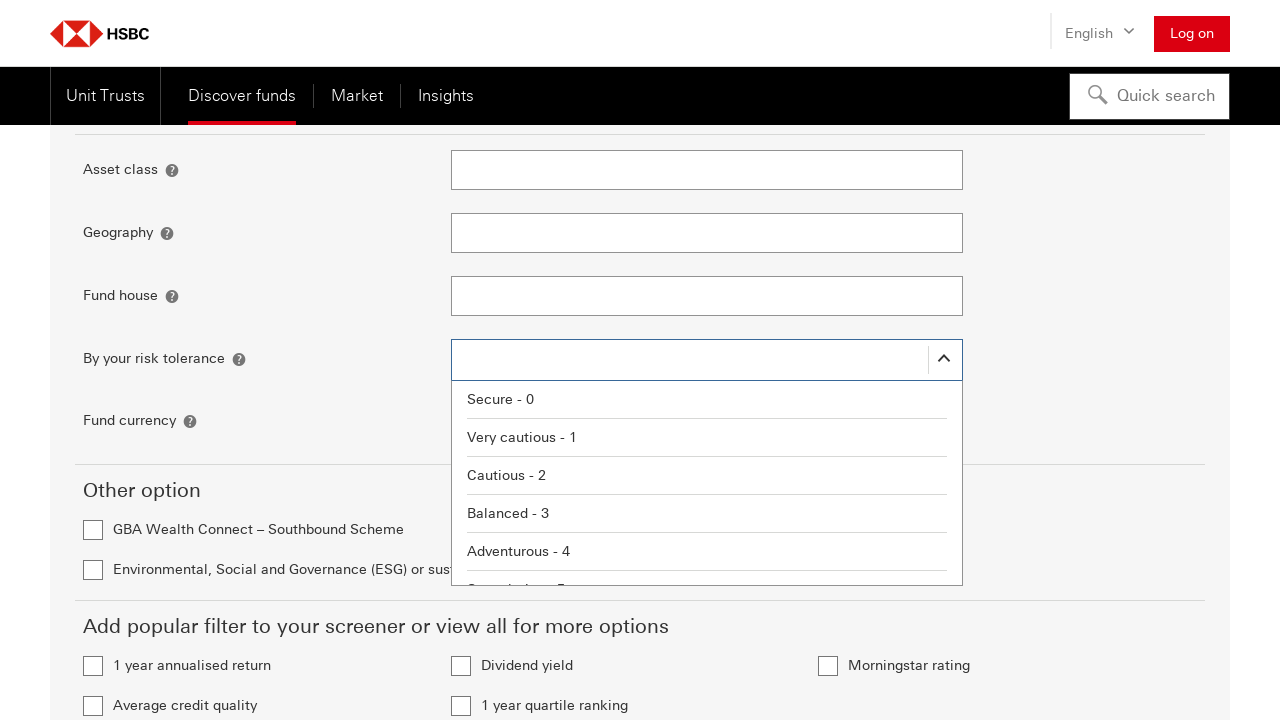

Selected 'Speculative - 5' risk level at (707, 566) on li:has-text("Speculative - 5")
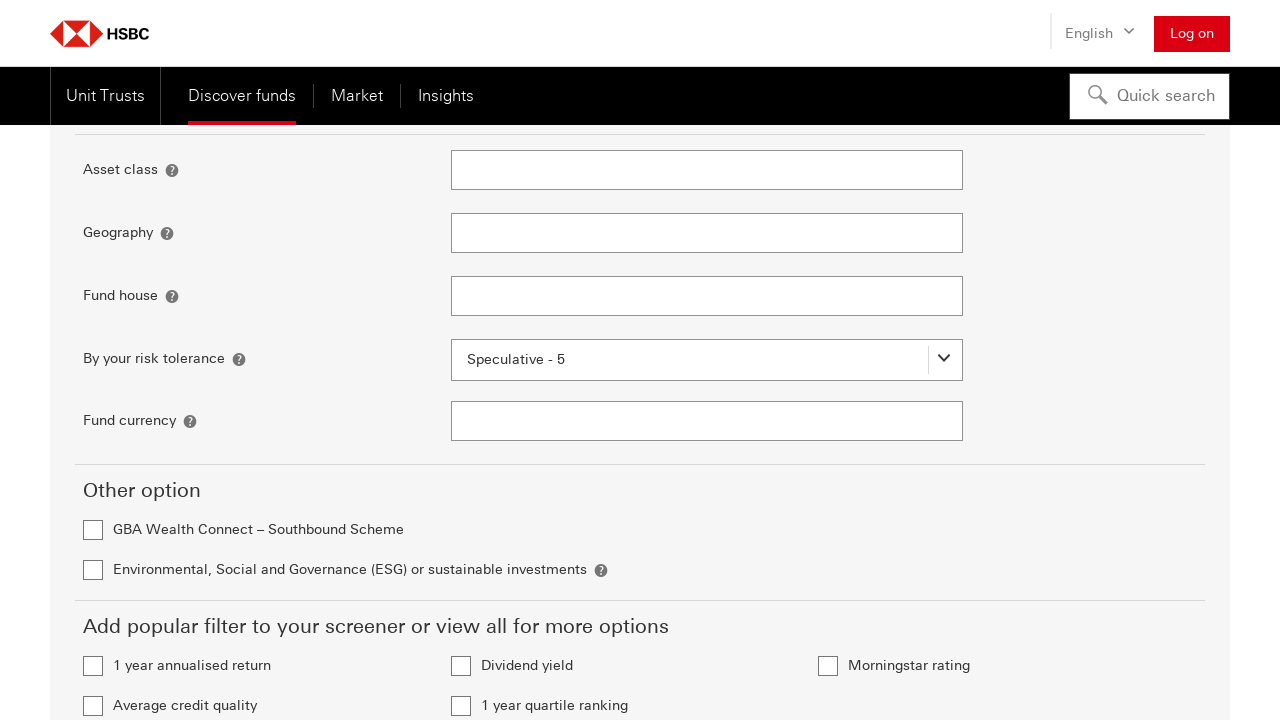

Waited for selection to register
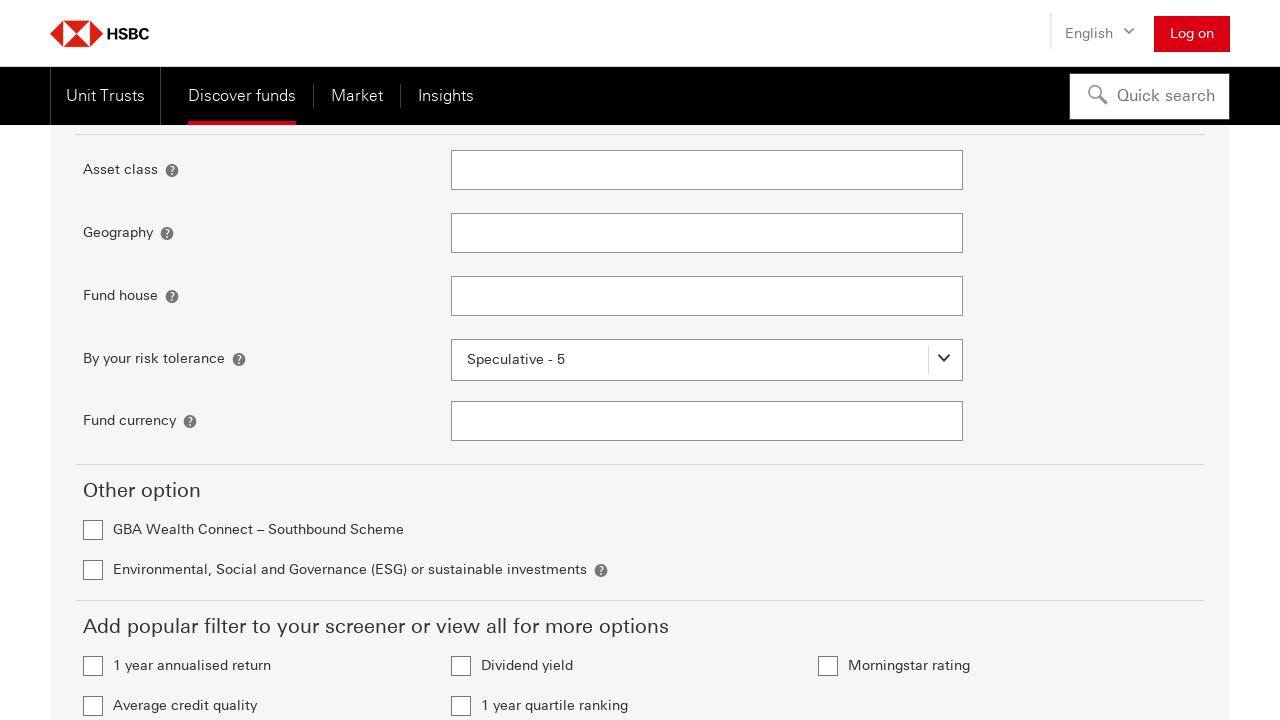

Search button appeared
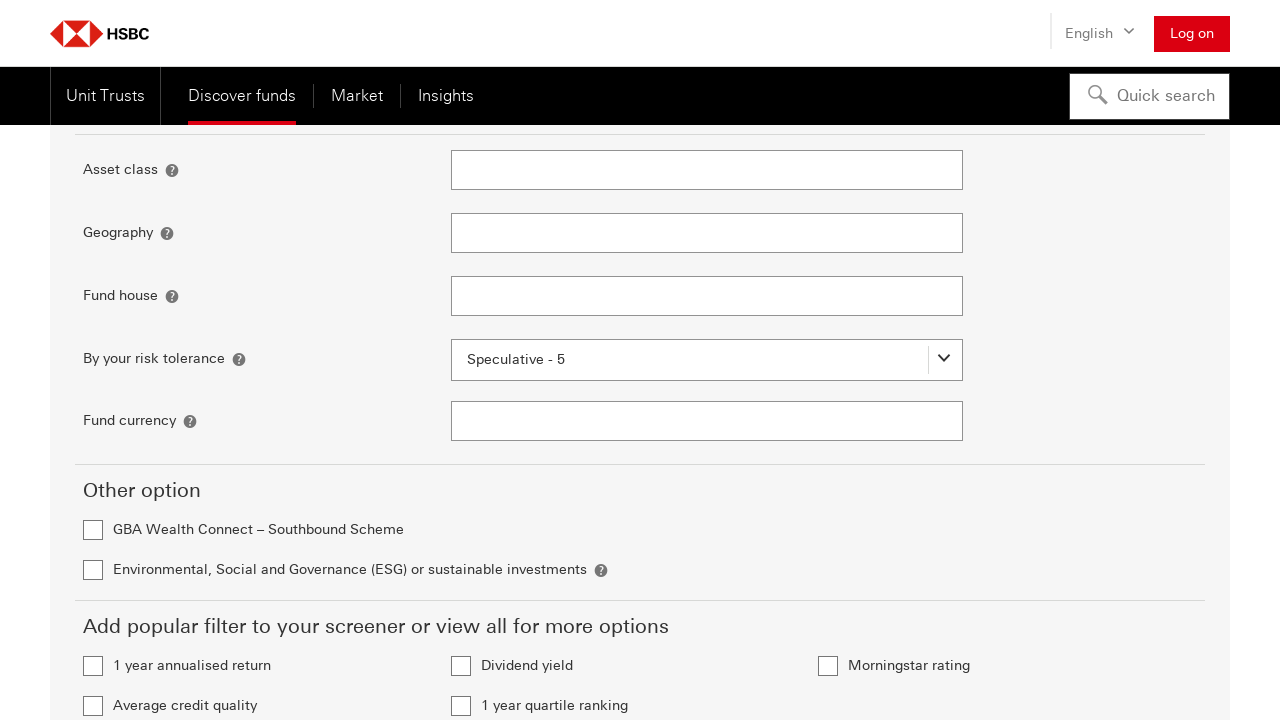

Clicked search button to filter funds at (1151, 393) on a[data-testid="Search"]
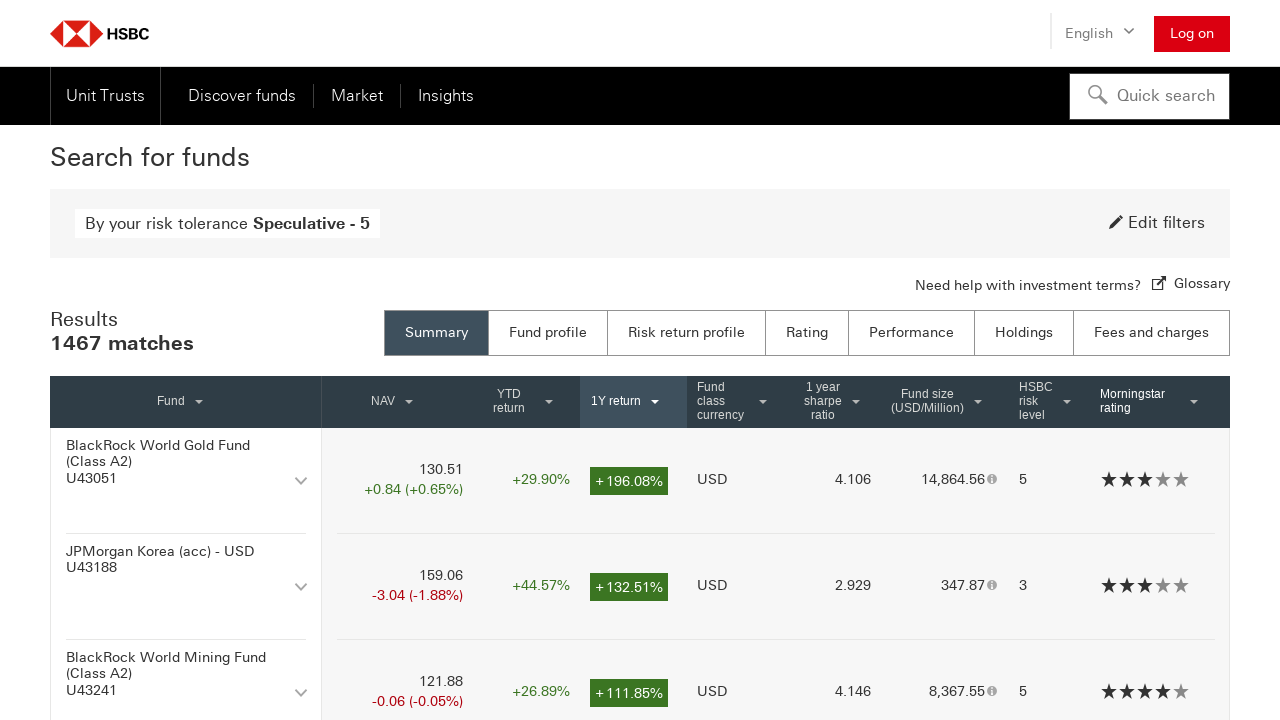

Waited for search results to load
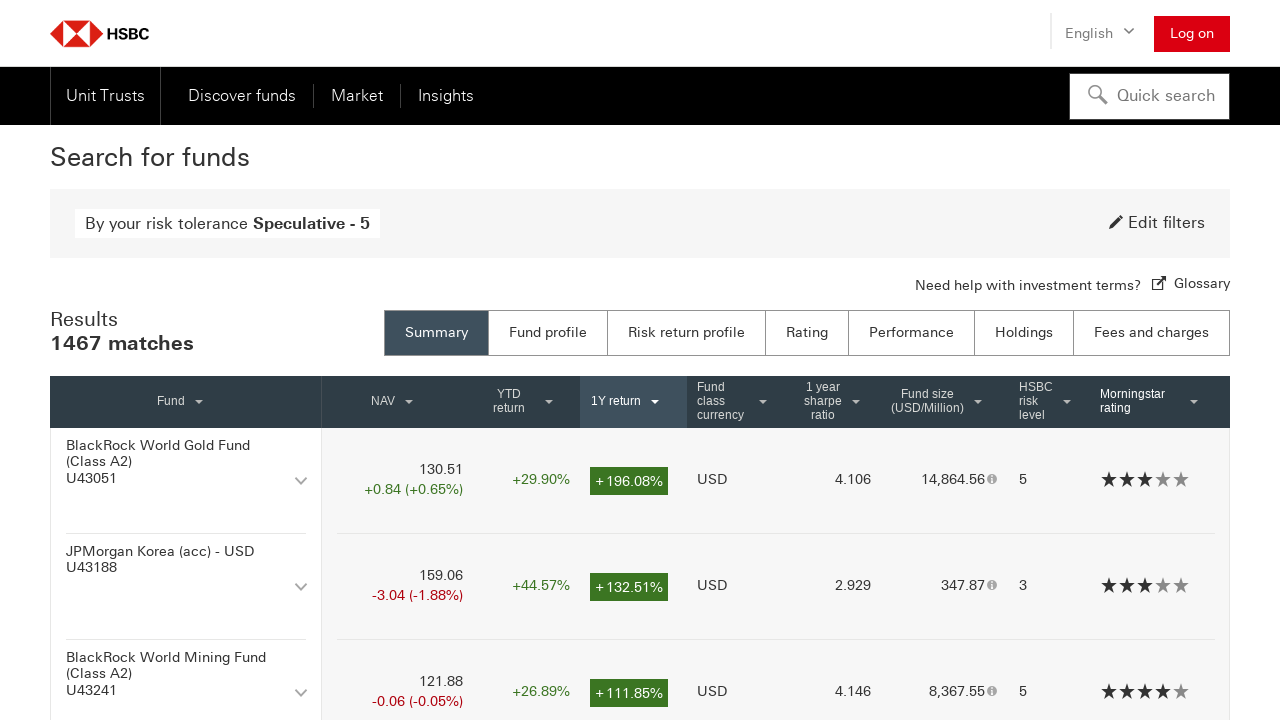

Holdings tab appeared
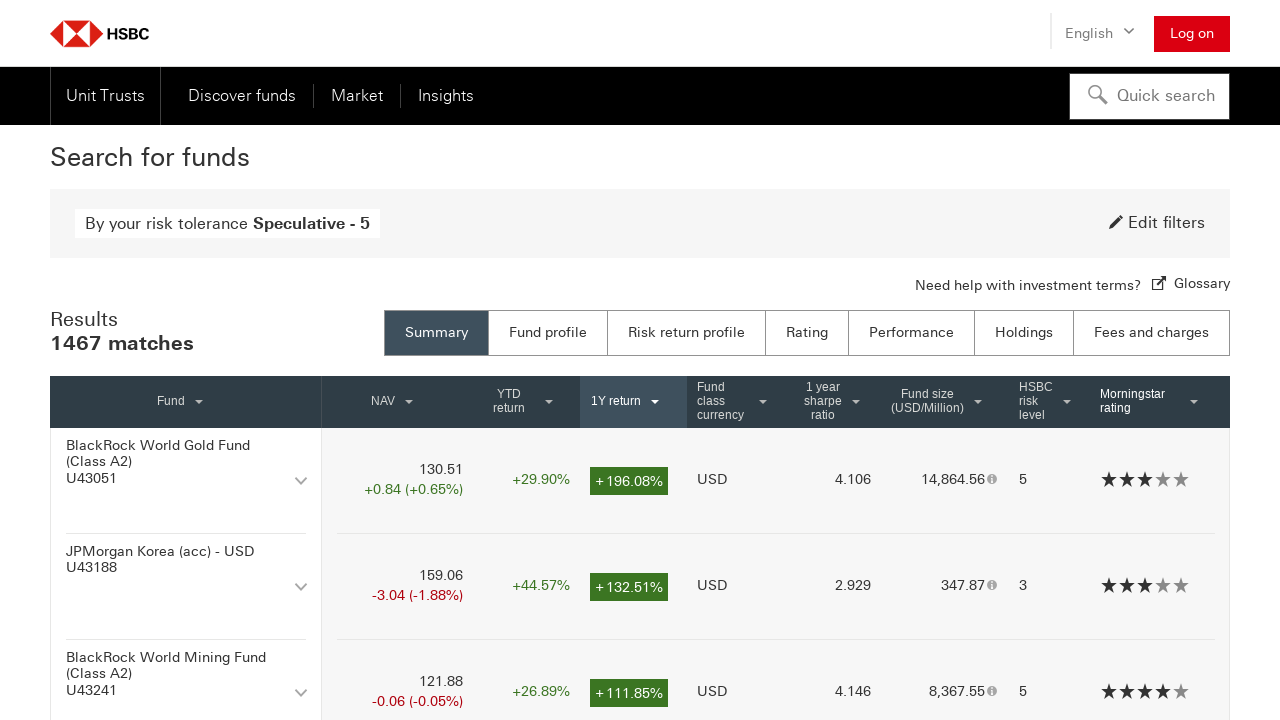

Clicked Holdings tab at (1024, 333) on button:has-text("Holdings"), a:has-text("Holdings"), [data-testid*="holdings"], 
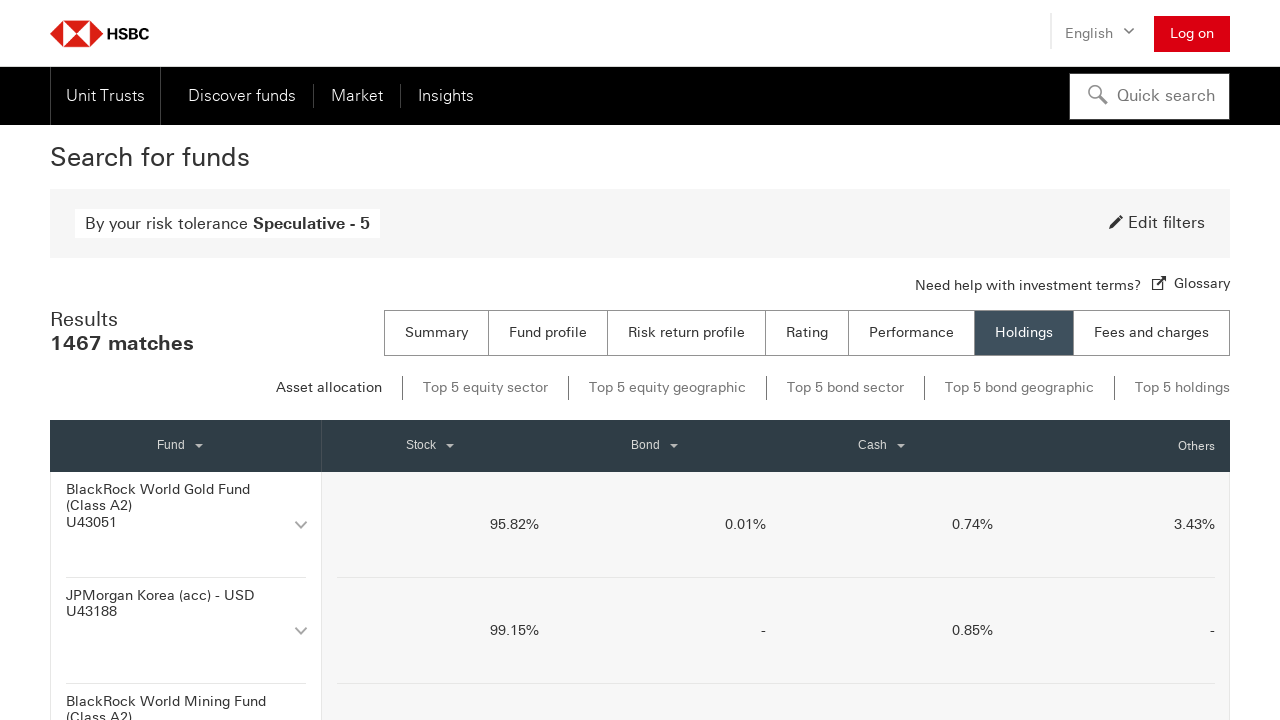

Waited for Holdings tab content to load
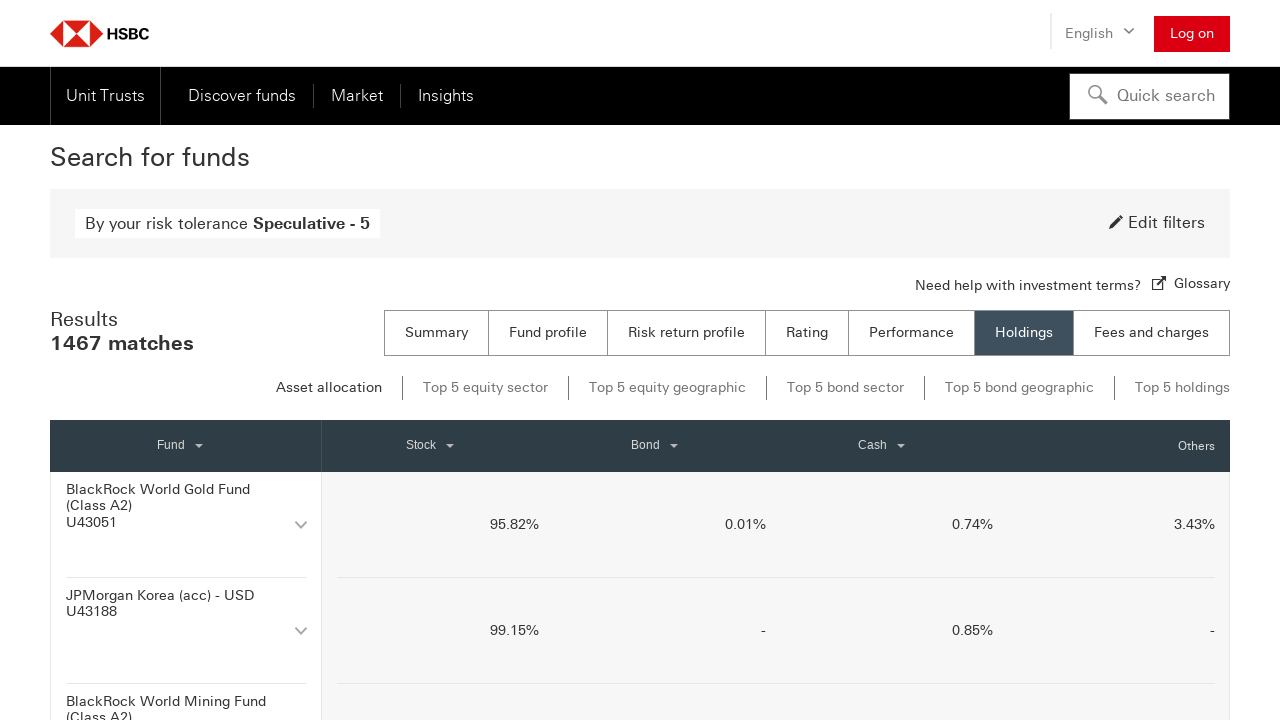

Top 5 equity sector subtab appeared
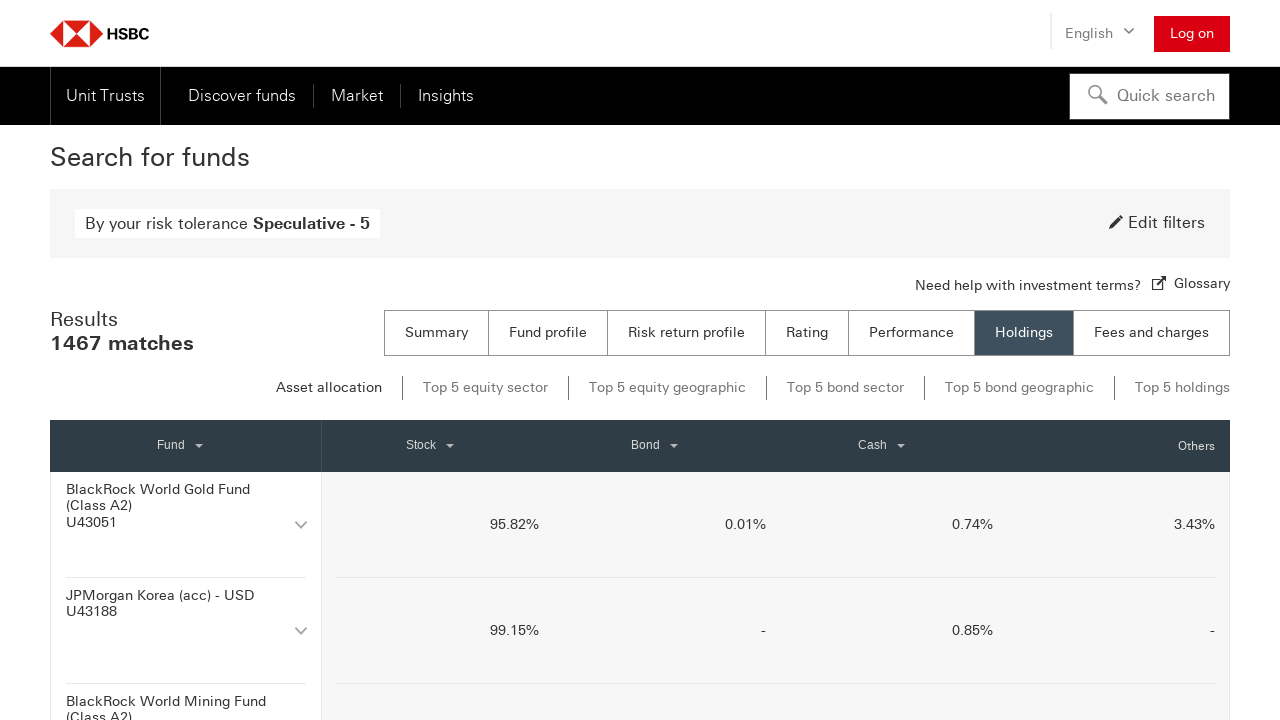

Clicked 'Top 5 equity sector' subtab at (485, 388) on li:has-text("Top 5 equity sector"), button:has-text("Top 5 equity sector"), a:ha
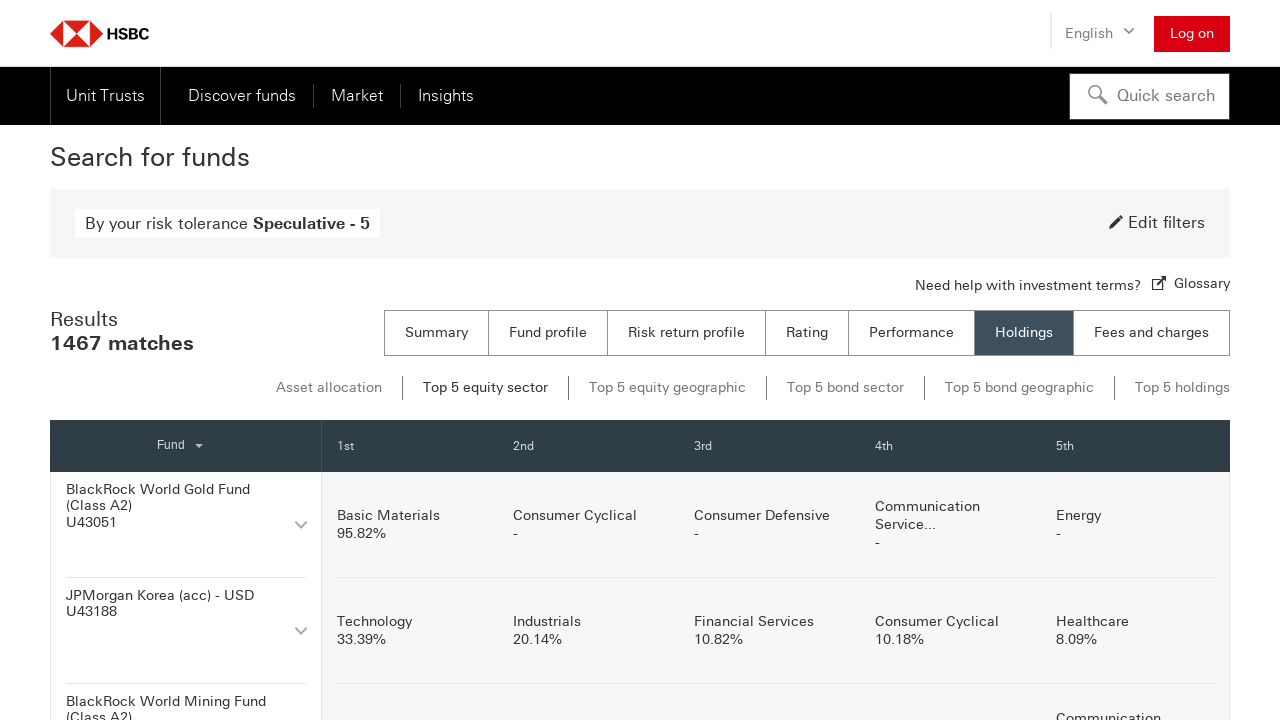

Waited for sector data to load
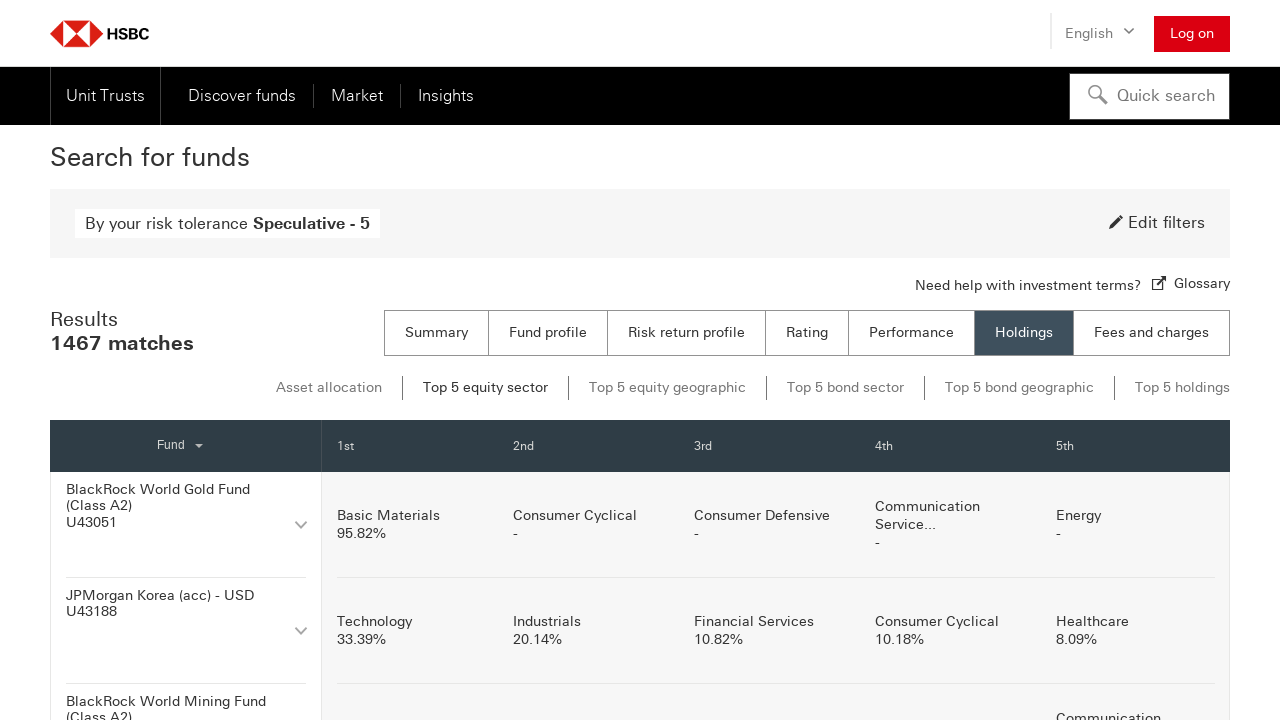

Fund column header appeared
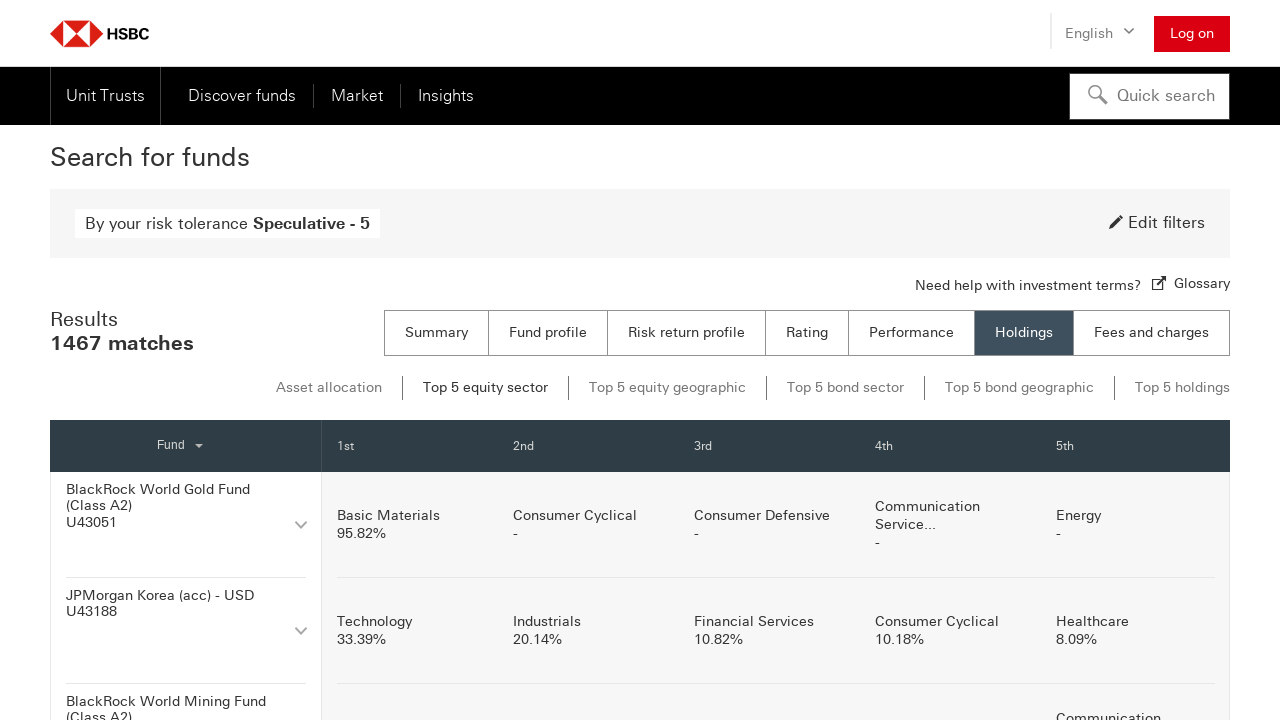

Clicked Fund column header to sort at (188, 446) on [data-locale-key="OrderScreener.H_TABLE_FUND_CODE"], th:has-text("Fund"), button
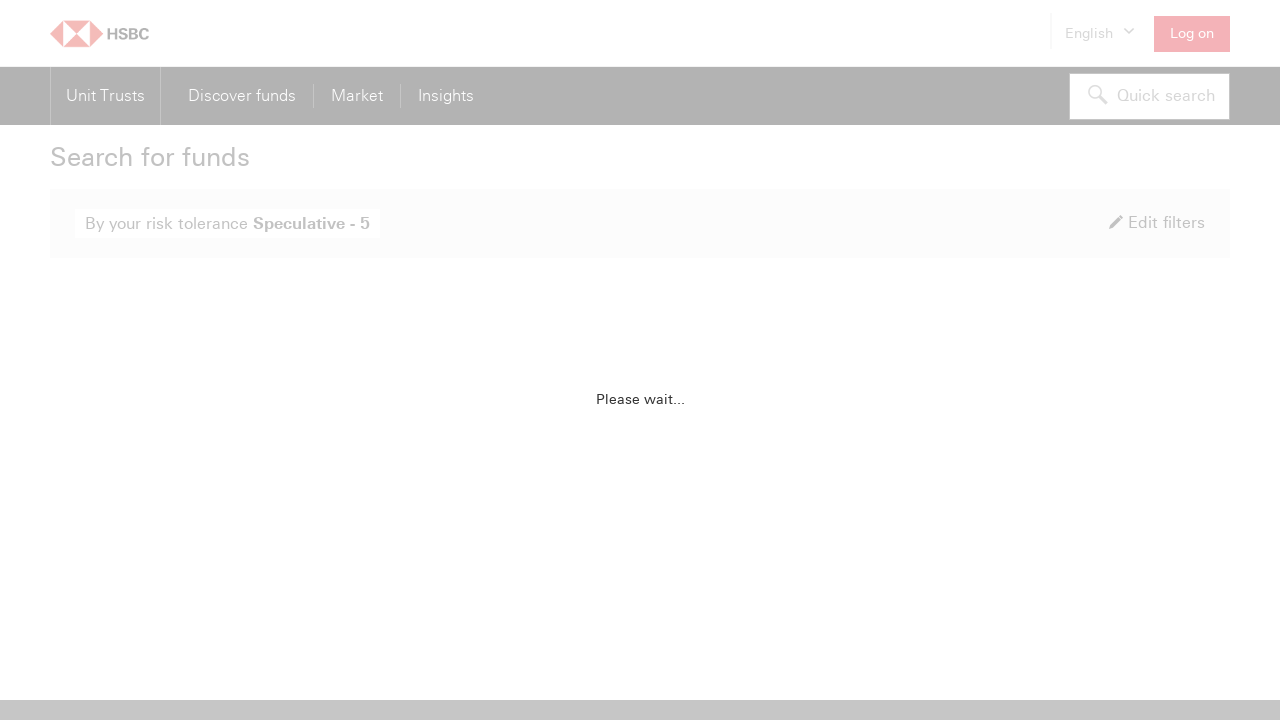

Waited for sorting to complete
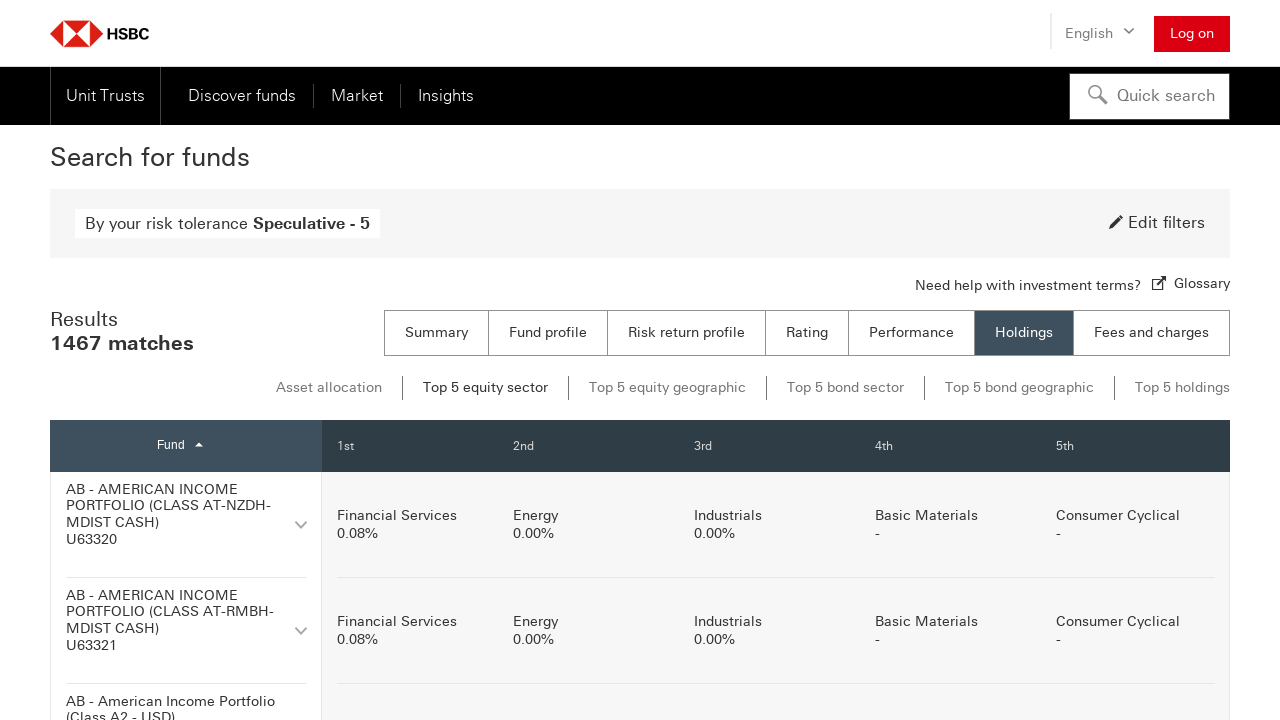

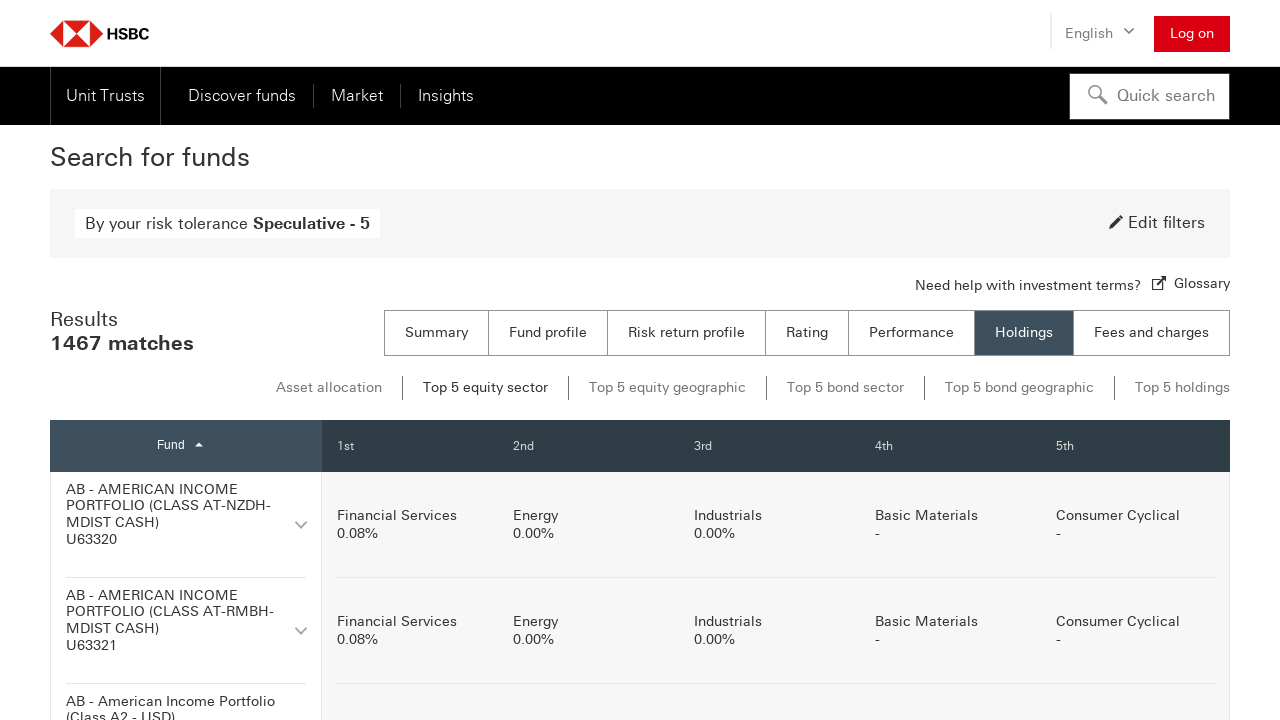